Navigates to Nike website and clicks on the "Men" category link in the navigation

Starting URL: http://www.nike.com

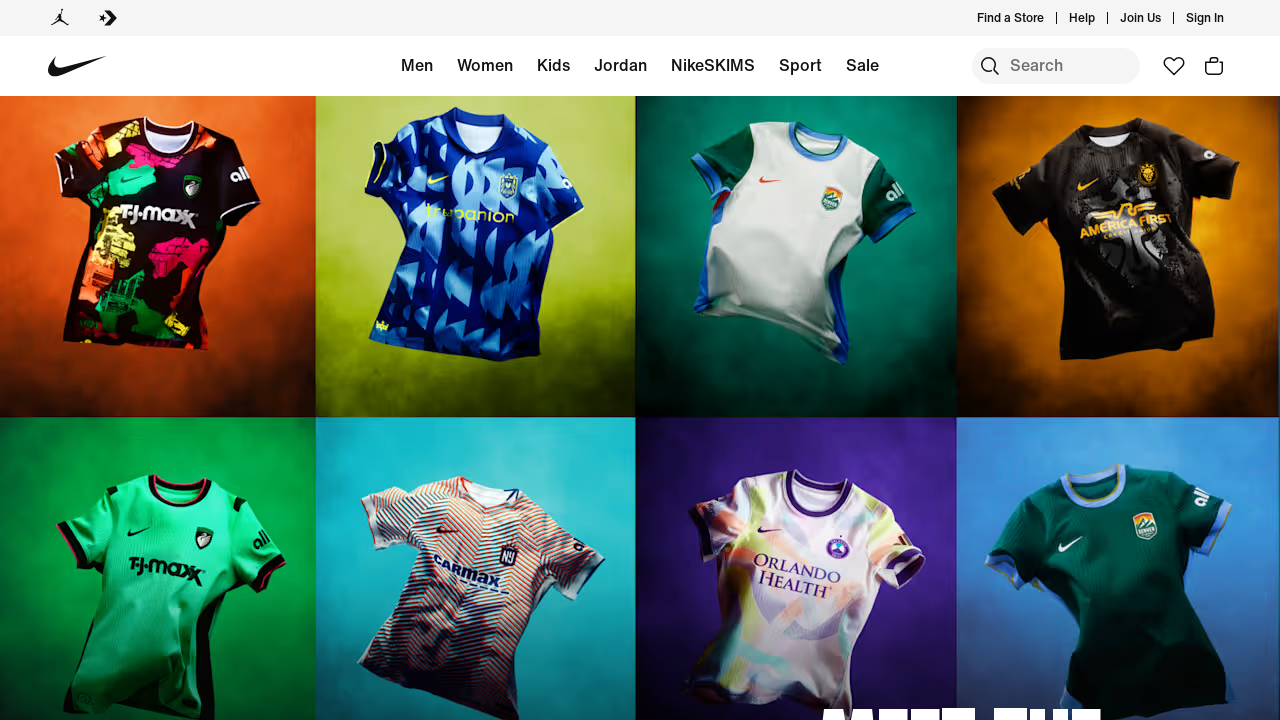

Navigated to Nike website at http://www.nike.com
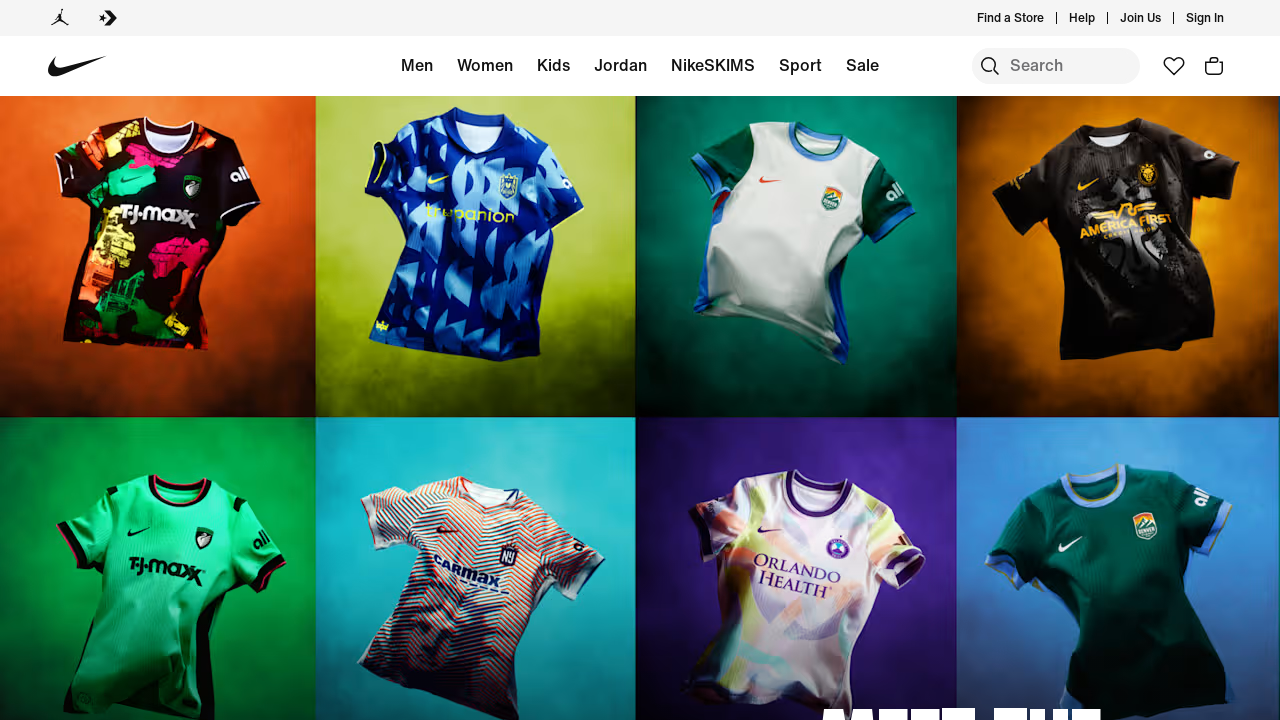

Clicked on the 'Men' category link in the navigation at (417, 66) on text=Men
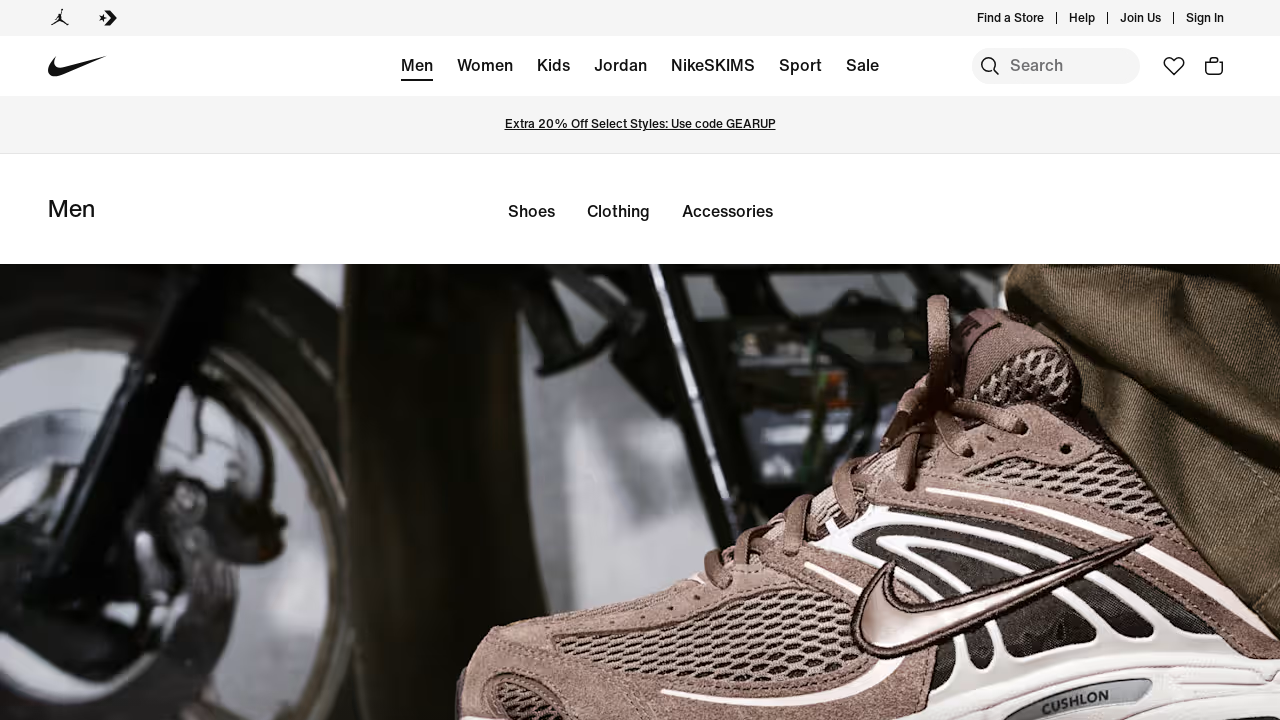

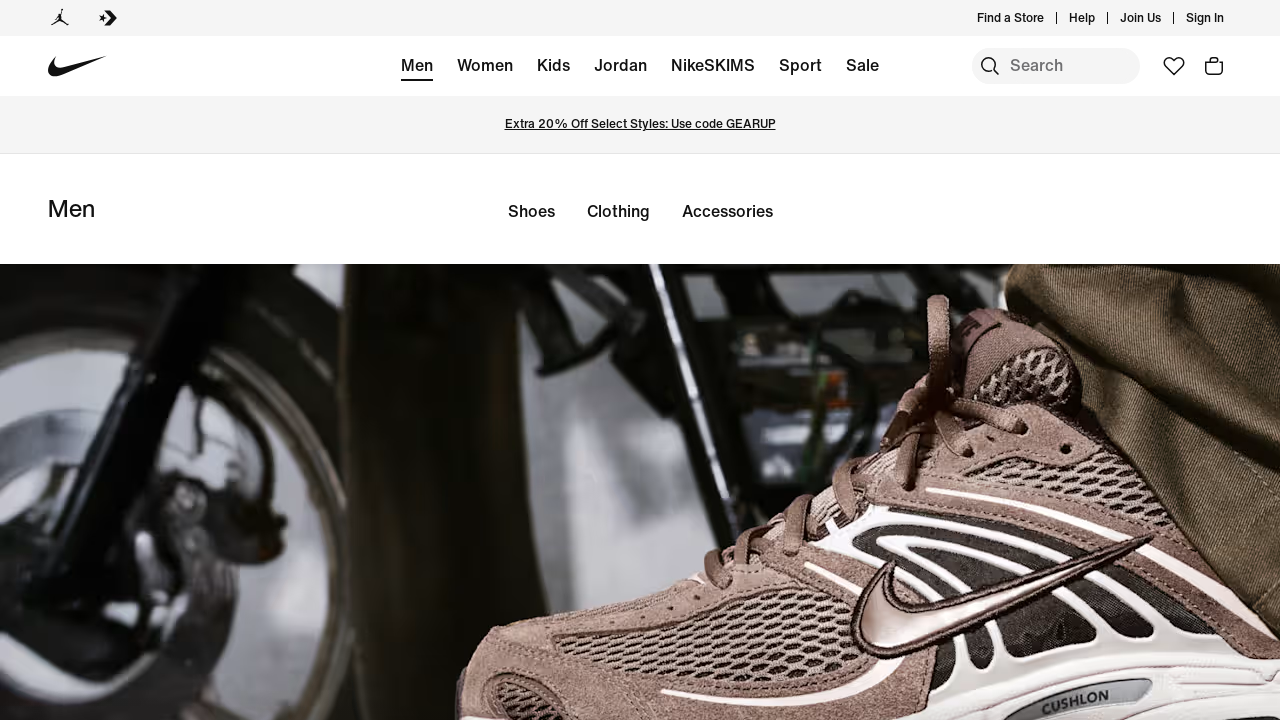